Tests file download functionality by navigating to a download page and clicking on one of the available download links.

Starting URL: https://the-internet.herokuapp.com/download

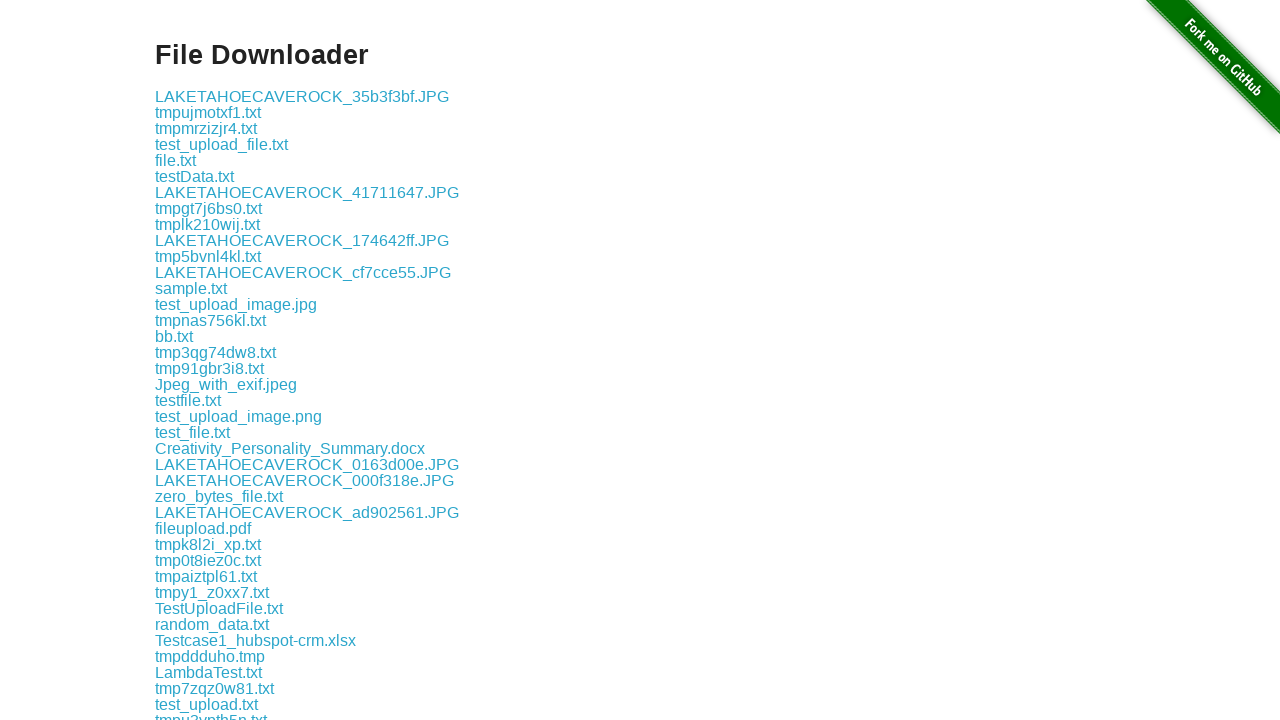

Clicked the 5th download link on the page at (222, 144) on xpath=//a >> nth=4
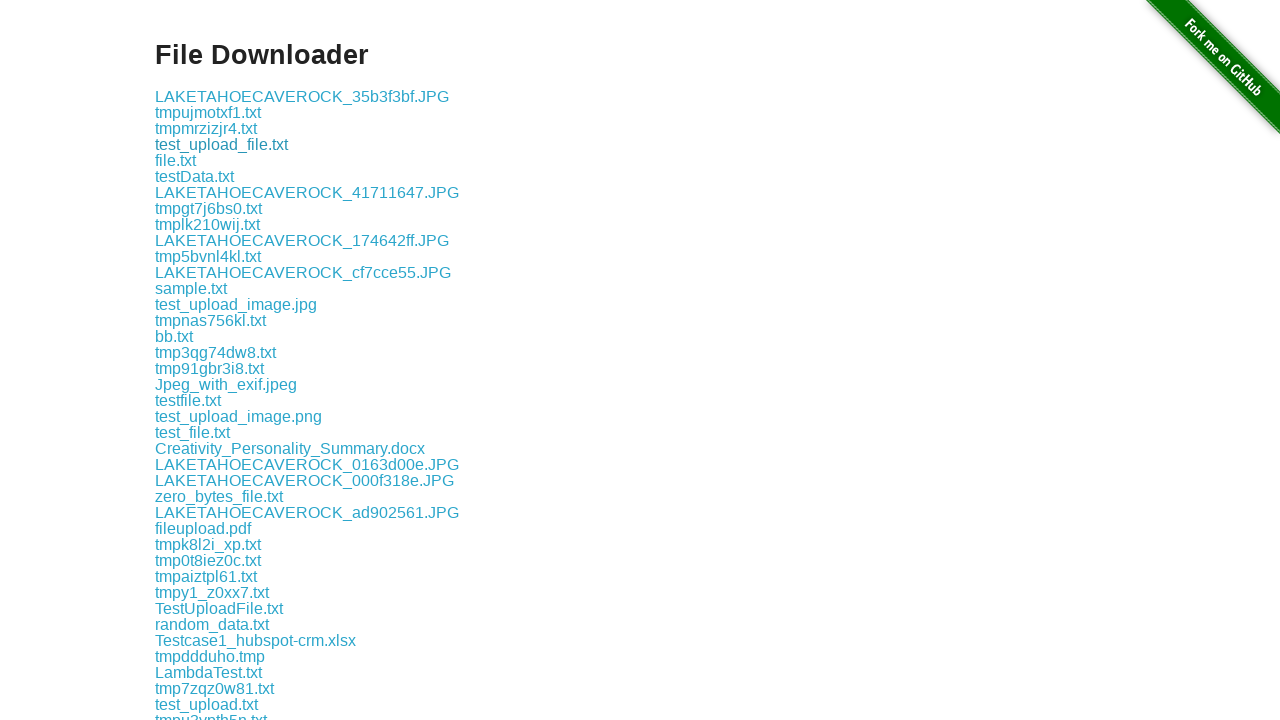

Waited 3 seconds for download to complete
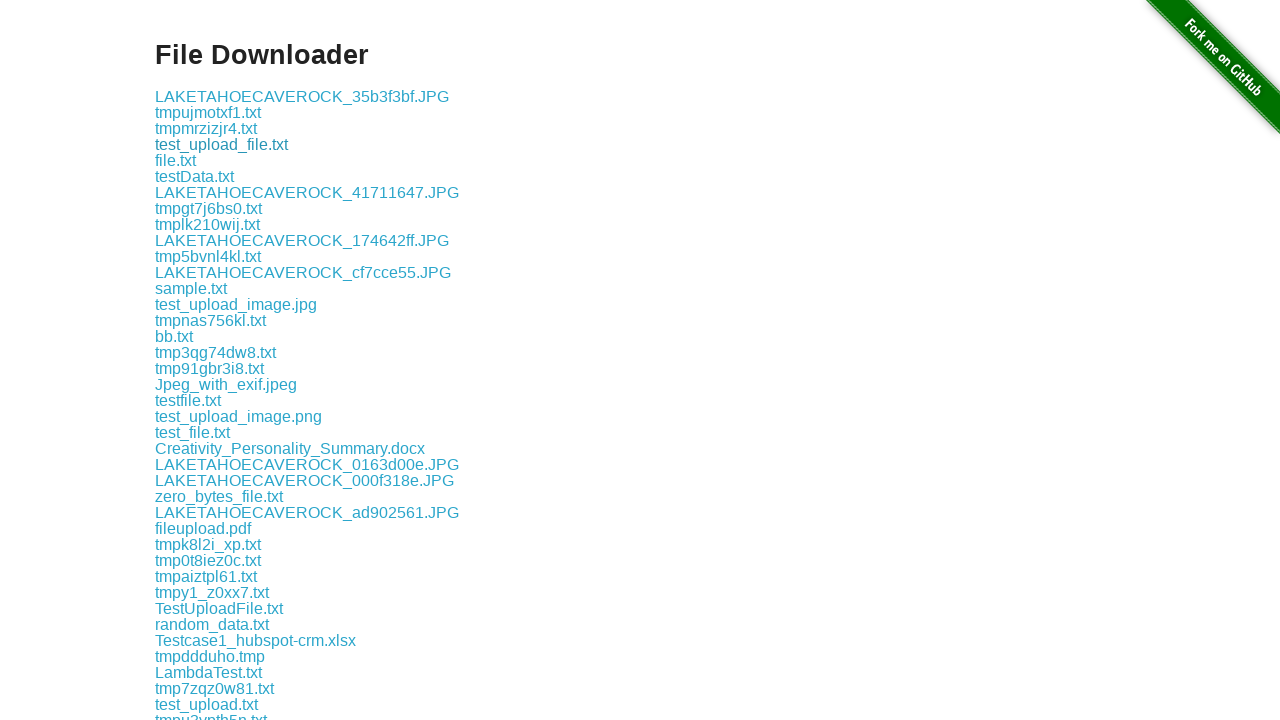

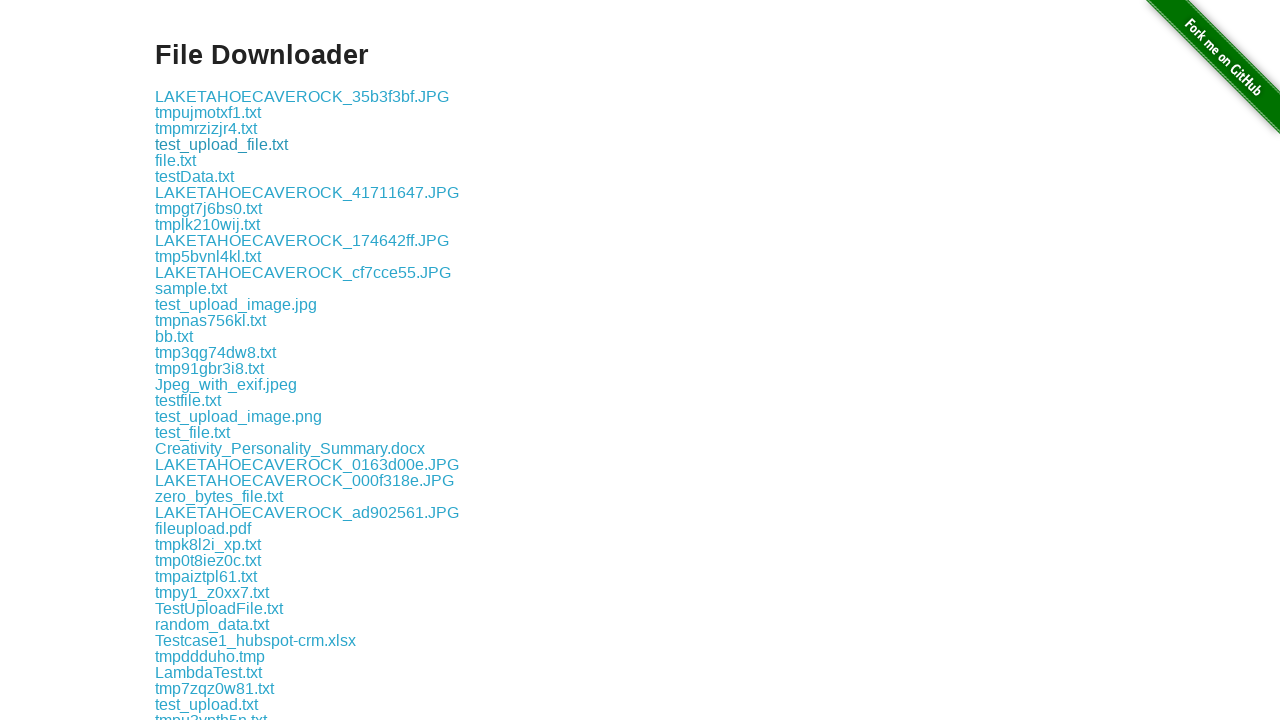